Tests table sorting functionality by clicking on column headers to sort the table.

Starting URL: https://practice-automation.com/tables/

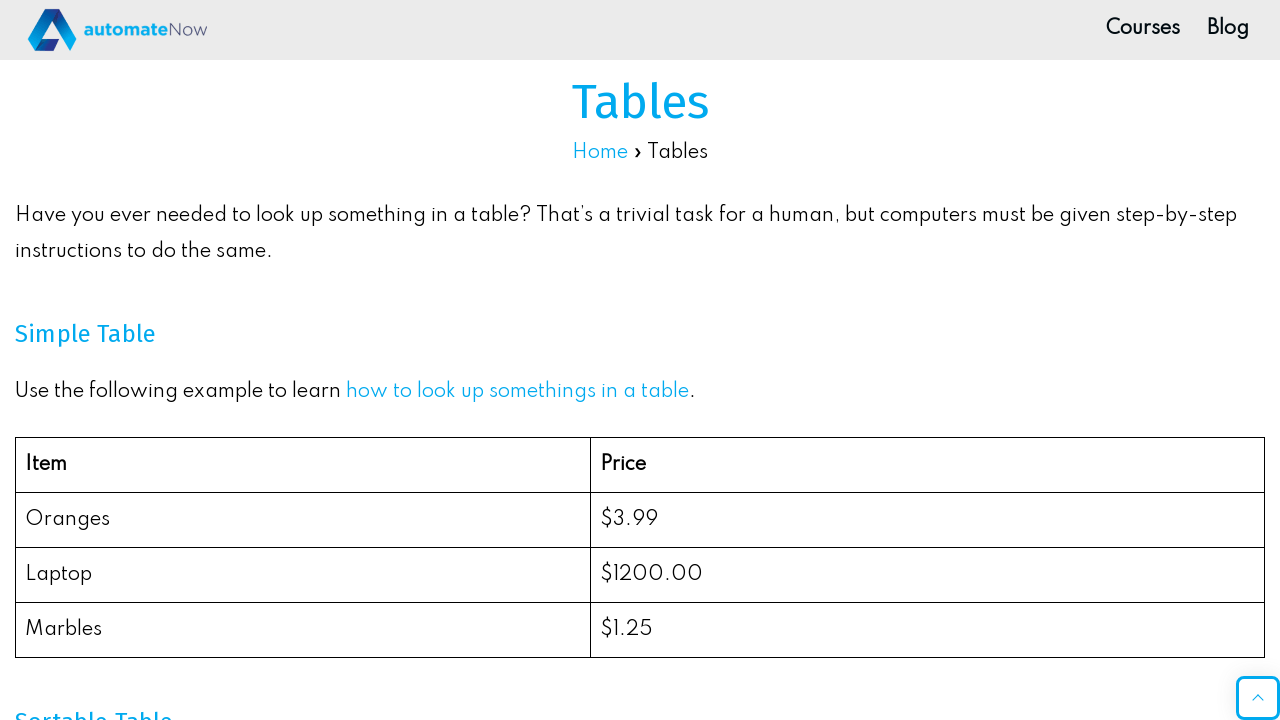

Clicked table header to sort by first column at (128, 360) on #tablepress-1_wrapper th
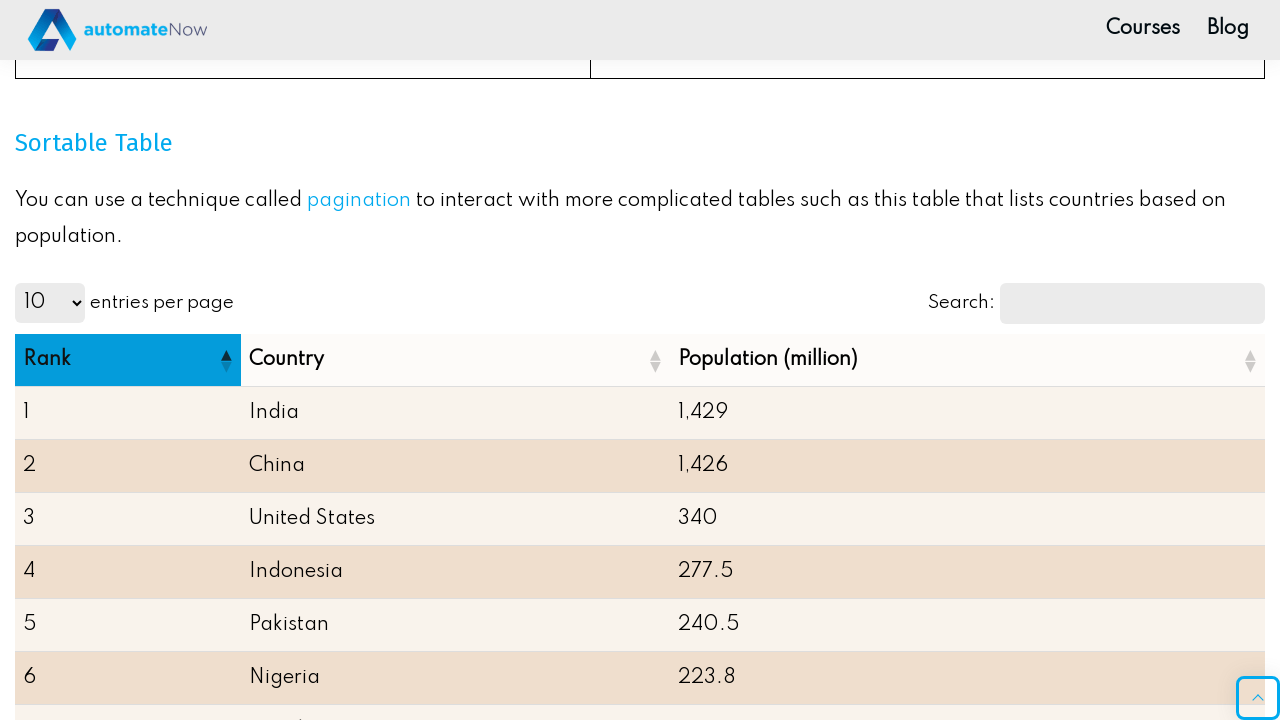

Clicked table header again to reverse sort order at (128, 360) on #tablepress-1_wrapper th
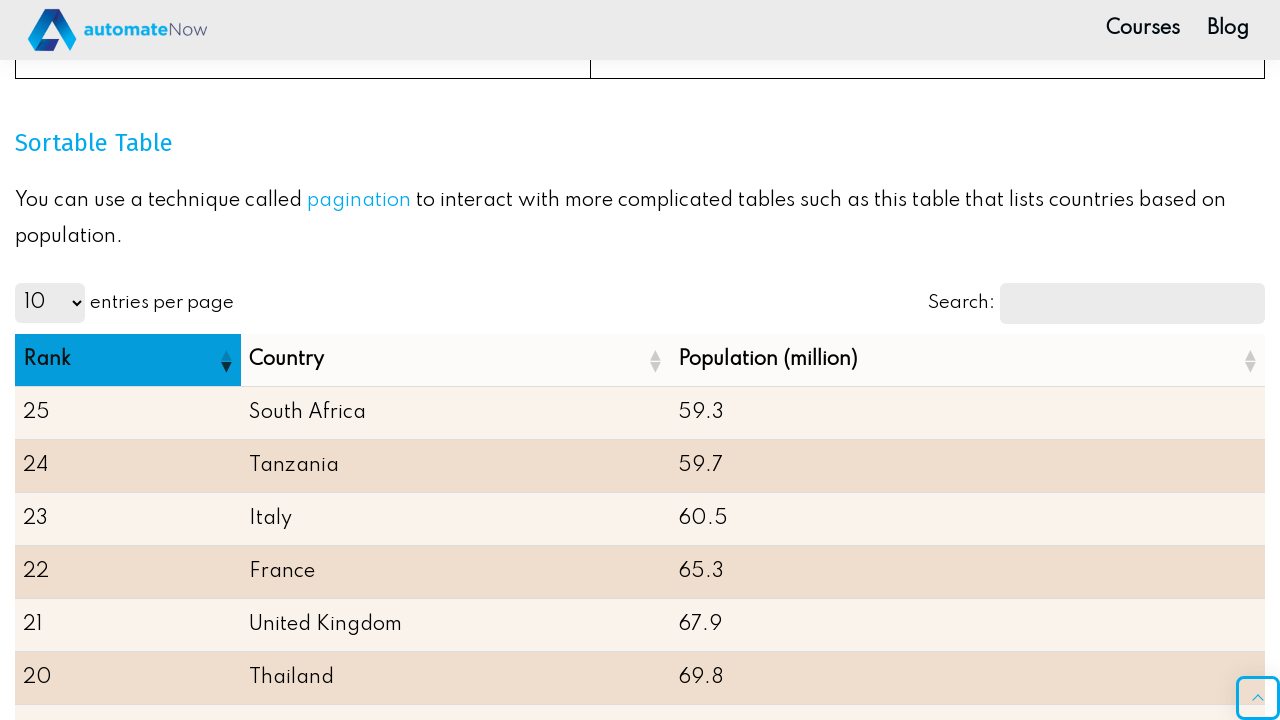

Verified table is present and sorted
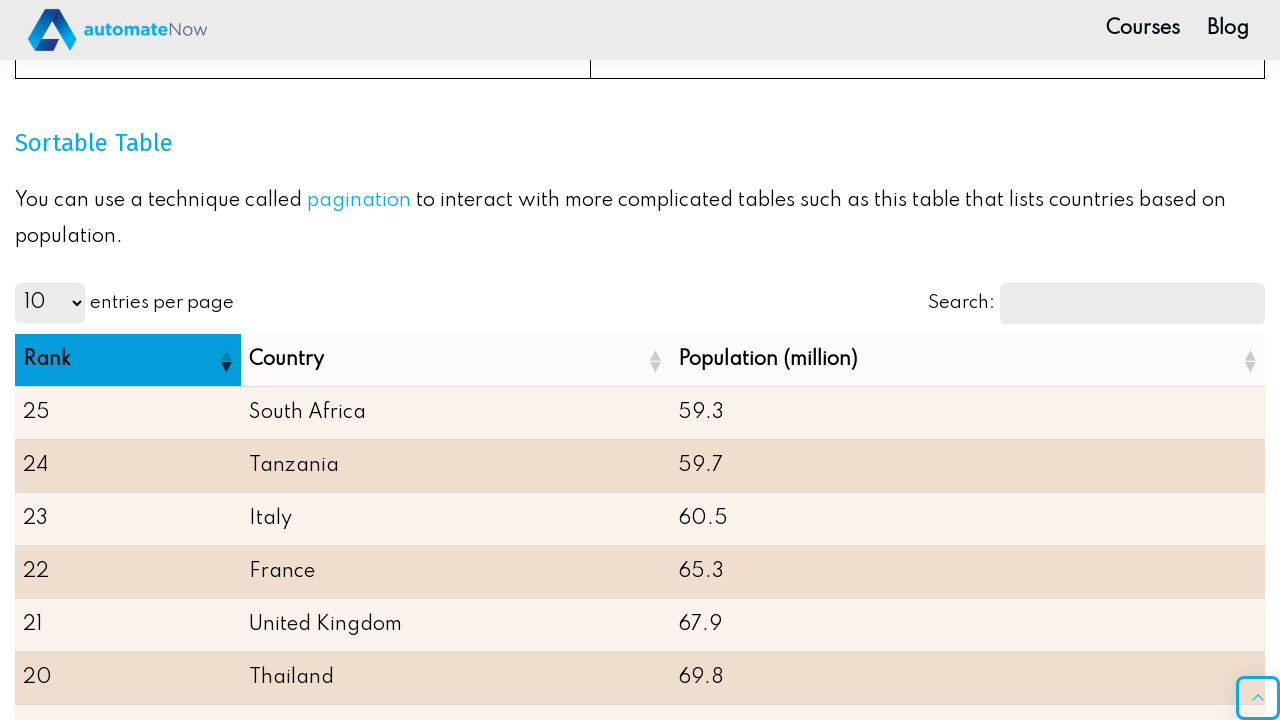

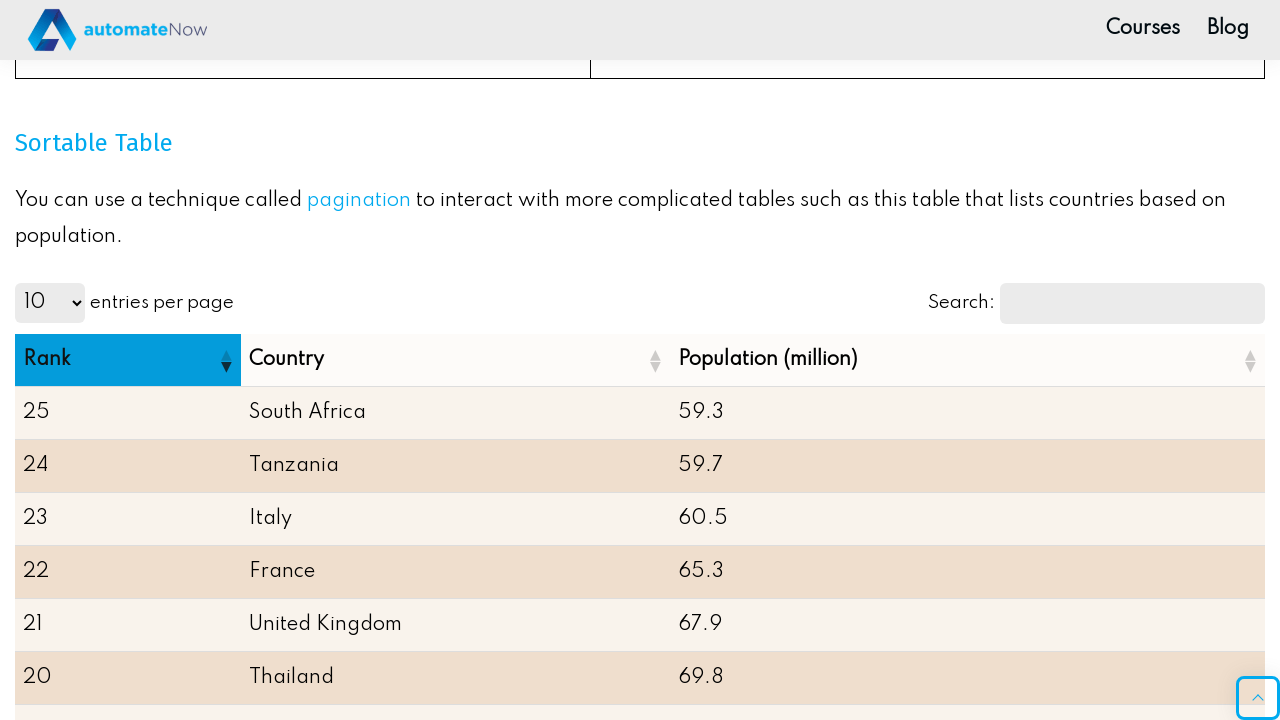